Tests checkbox functionality by checking and unchecking the first checkbox, then verifying the total number of checkboxes on the page

Starting URL: https://rahulshettyacademy.com/AutomationPractice/

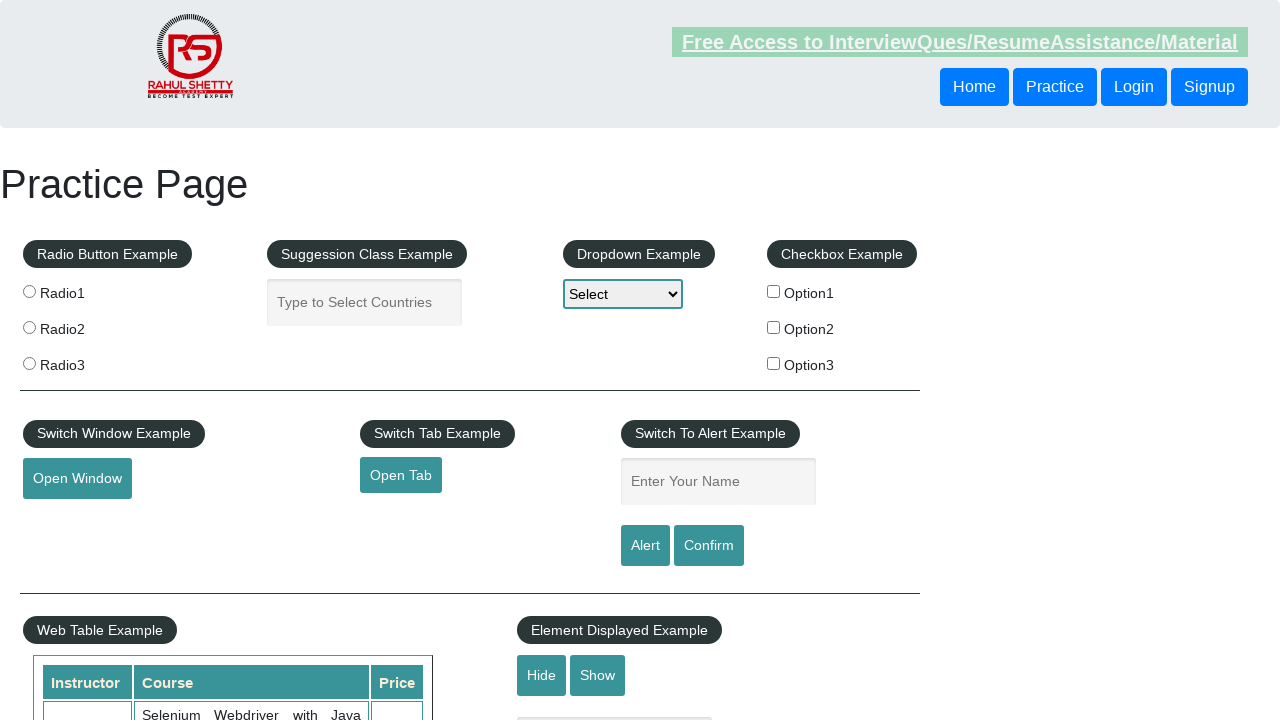

Clicked the first checkbox to check it at (774, 291) on #checkBoxOption1
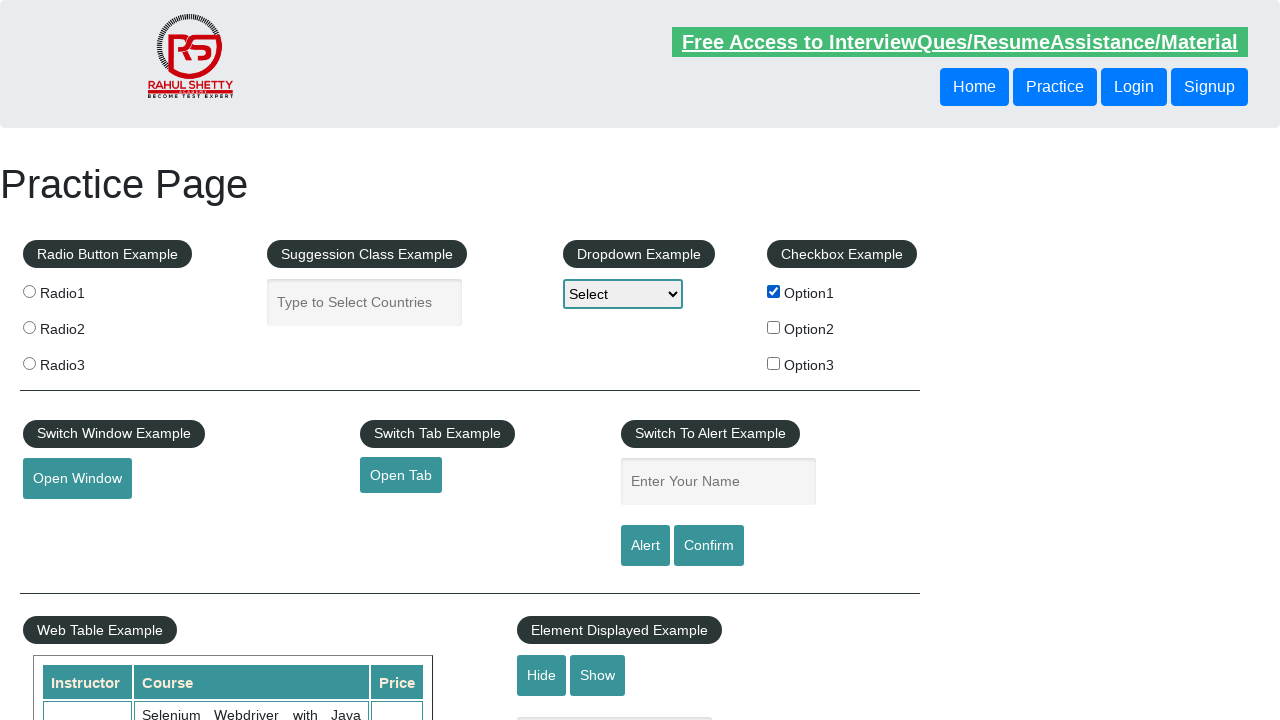

Verified that the first checkbox is checked
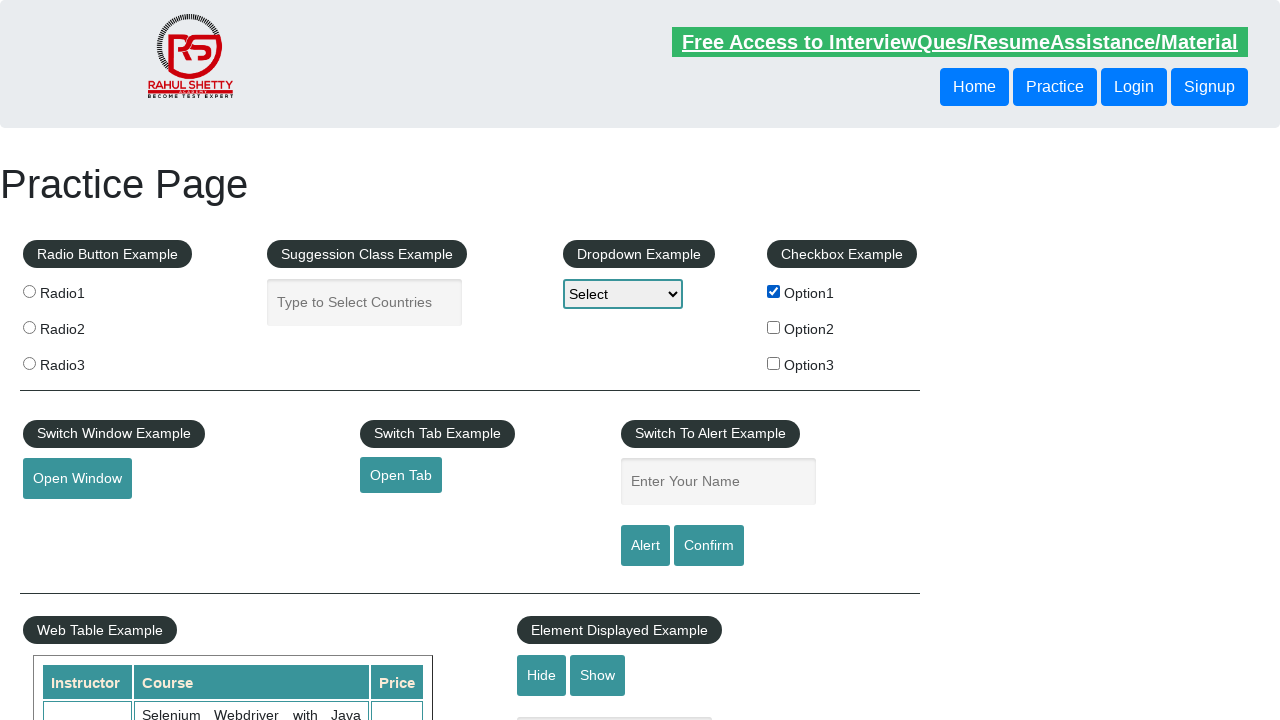

Clicked the first checkbox to uncheck it at (774, 291) on #checkBoxOption1
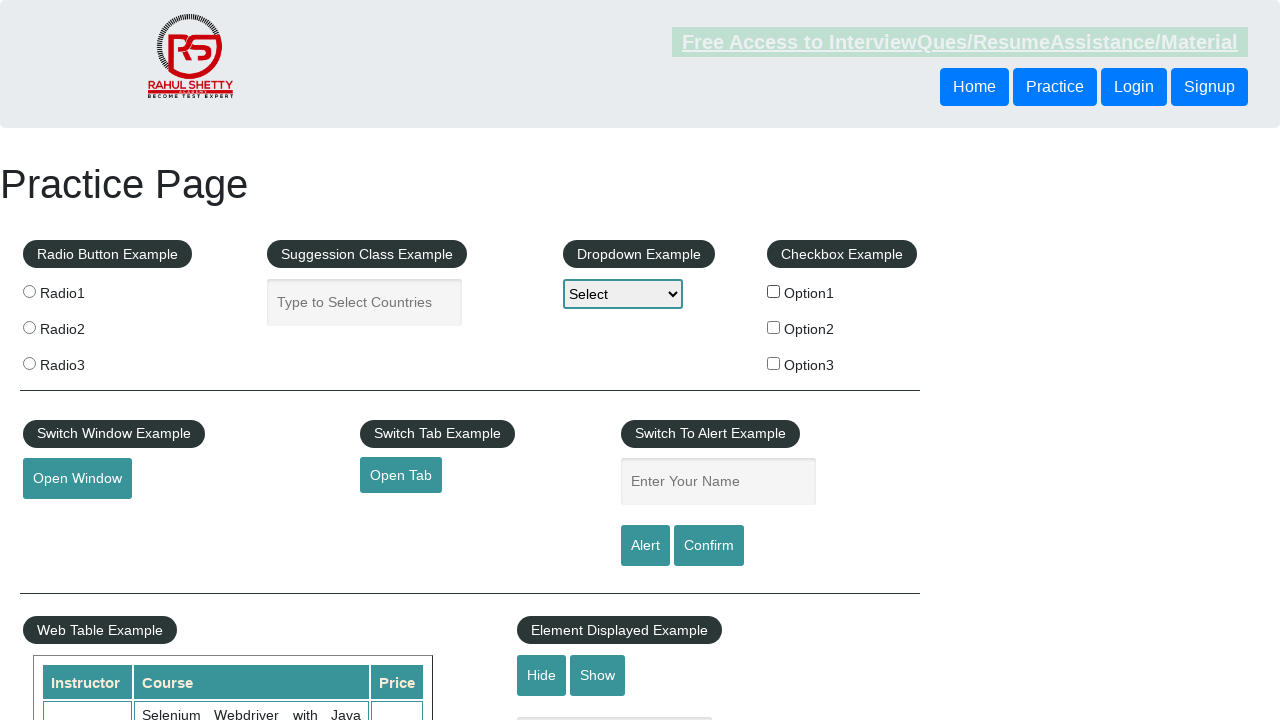

Verified that the first checkbox is unchecked
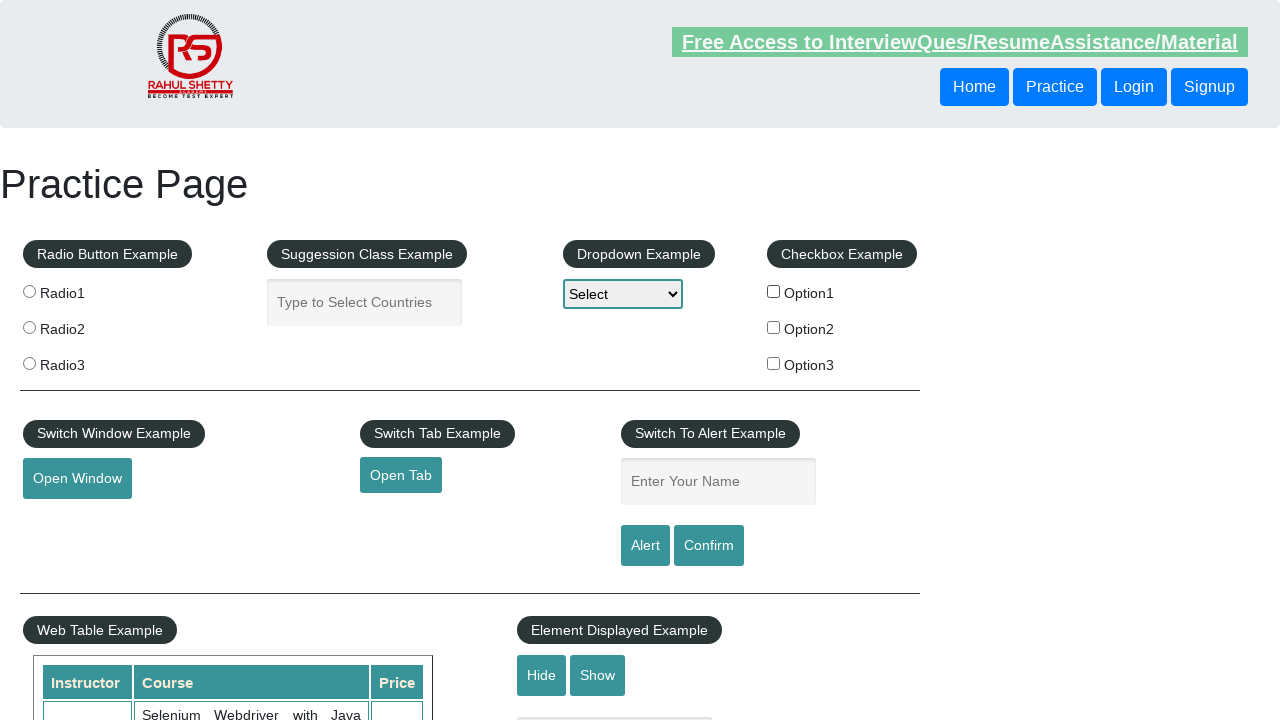

Retrieved total number of checkboxes on page: 3
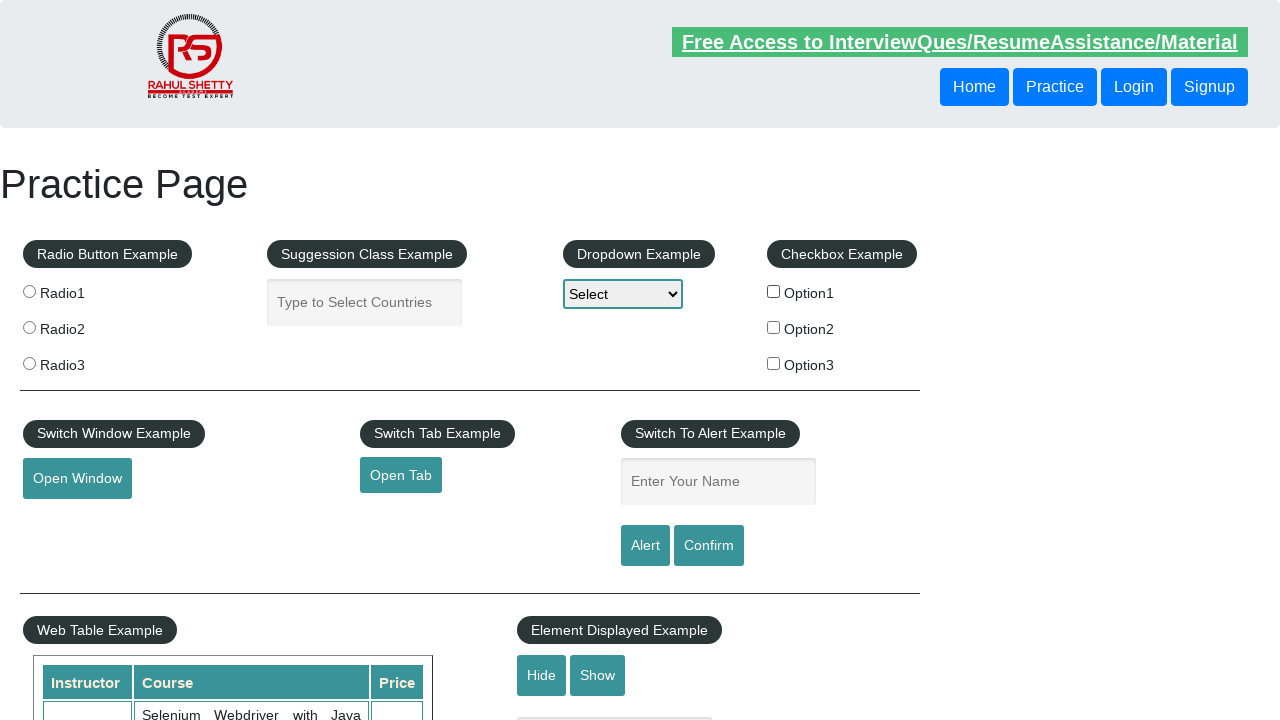

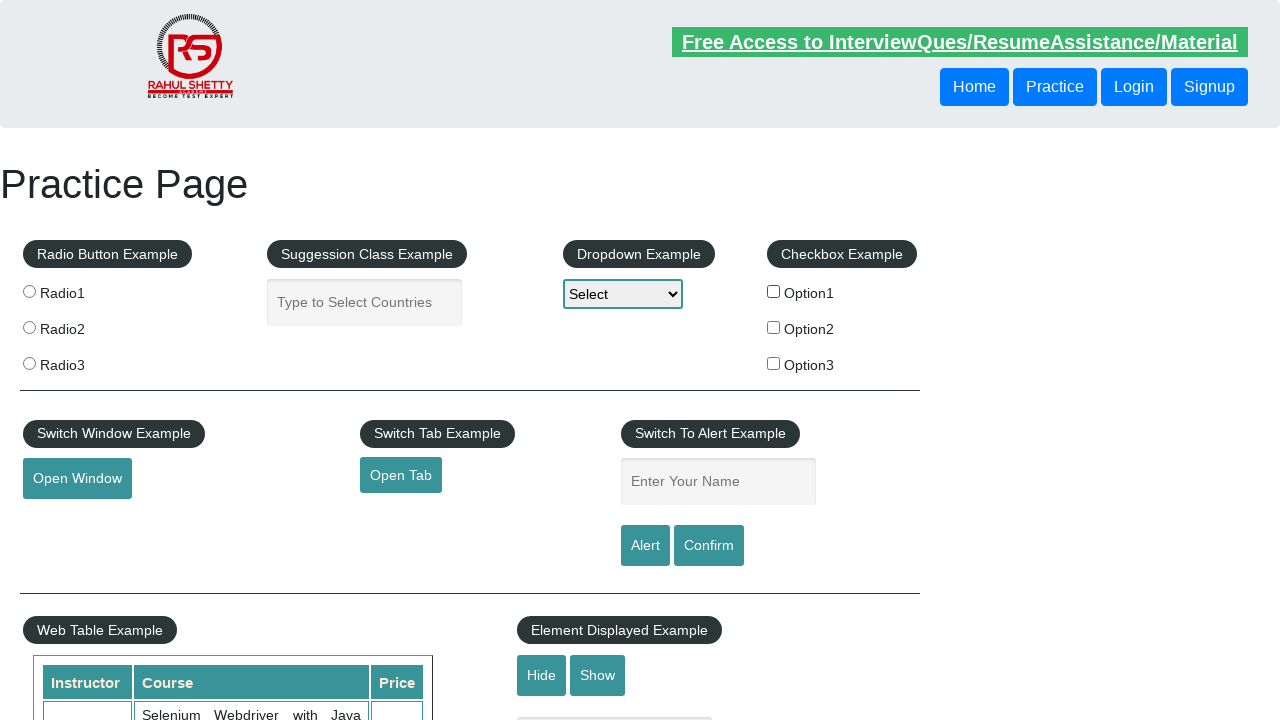